Navigates through a movie/show listing page, clicks on individual items to view their detail pages, and verifies the detail content loads correctly including title, categories, and description.

Starting URL: https://spa2.scrape.center/page/1

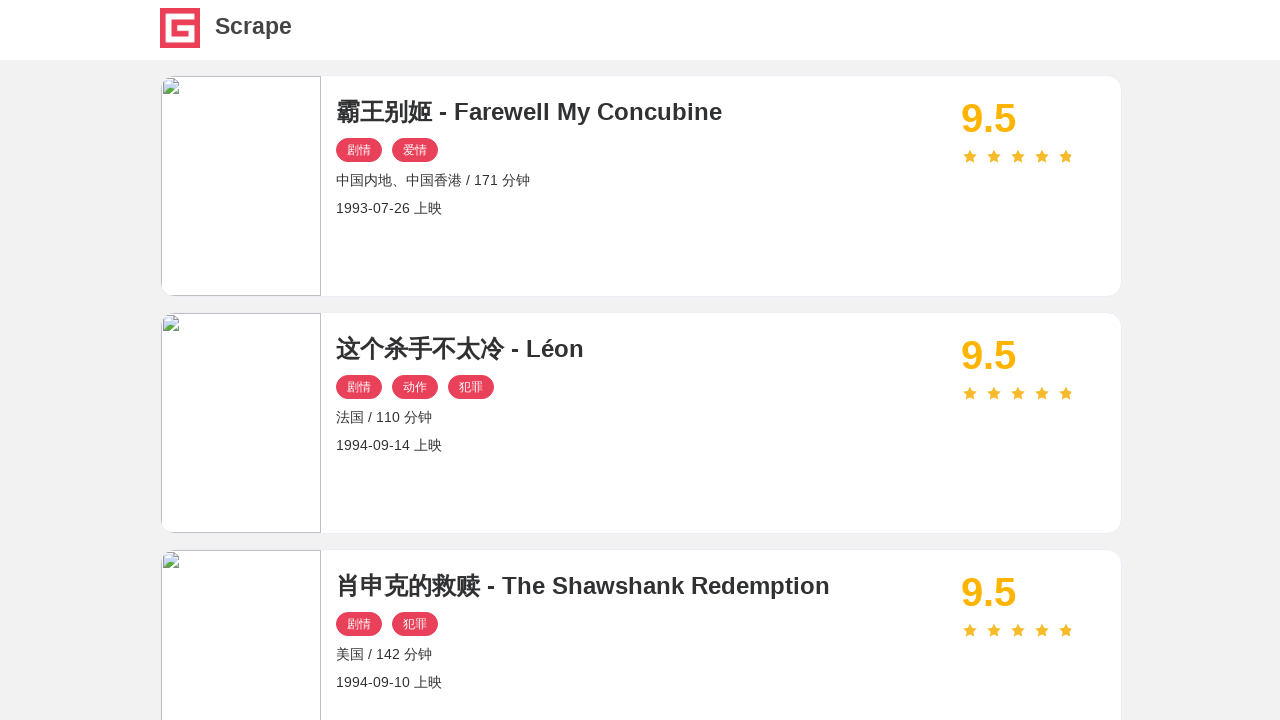

Waited for index page items to load
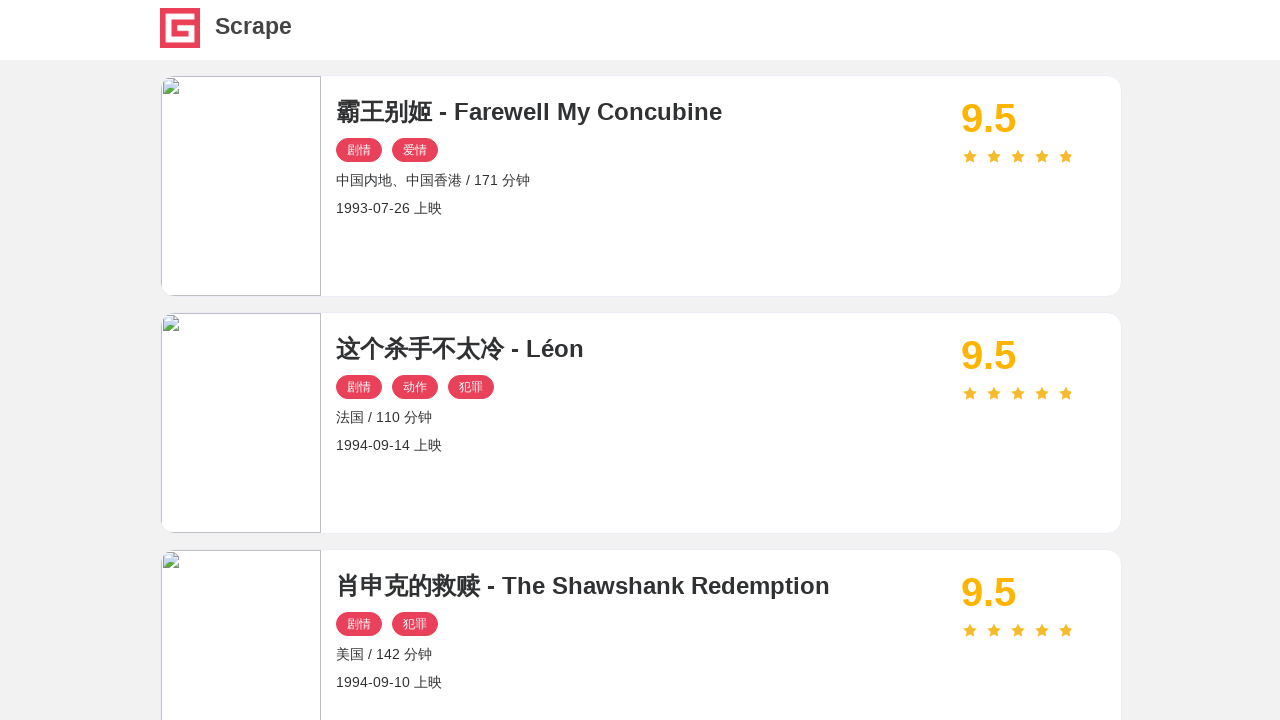

Retrieved all item links from first page
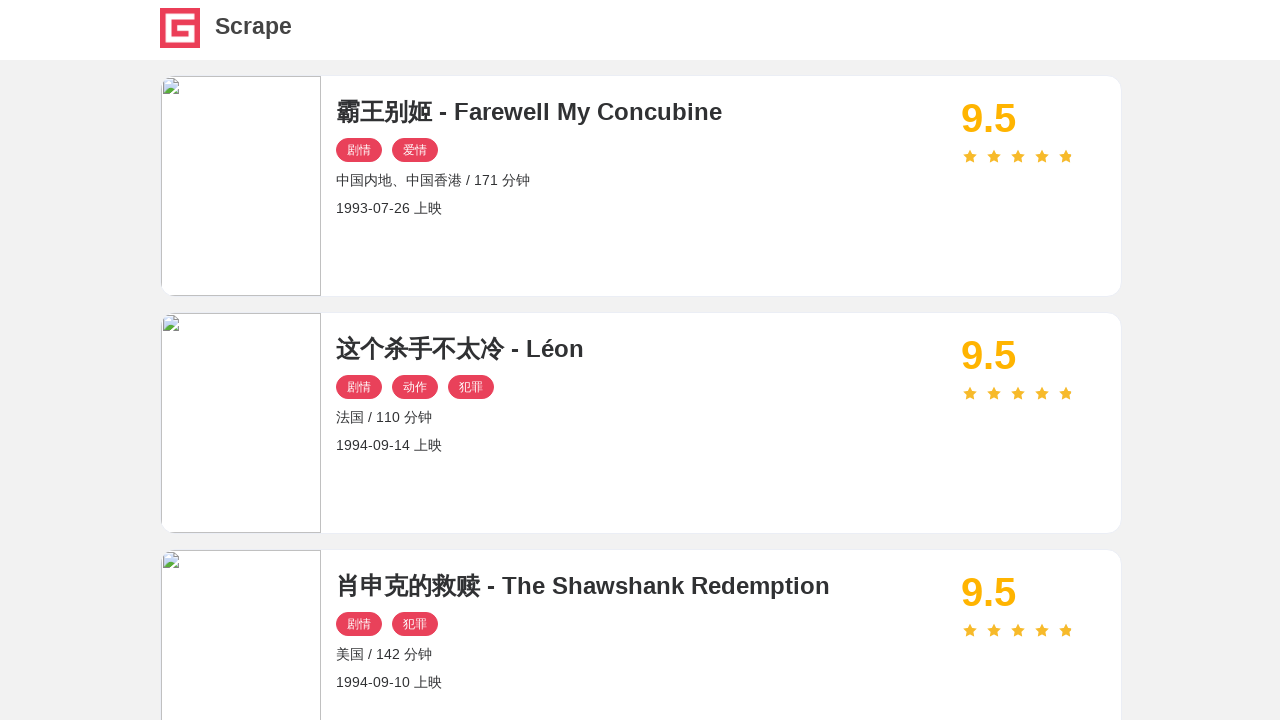

Got href attribute from first item
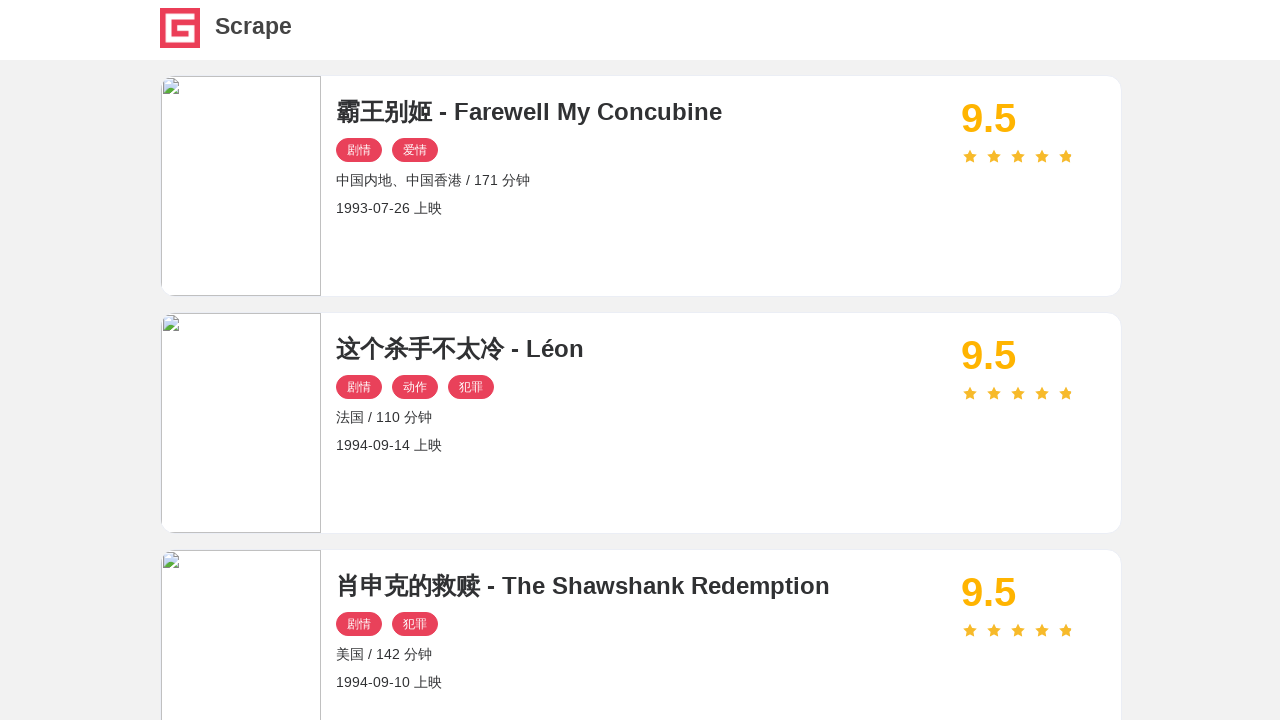

Clicked first item to view details at (641, 112) on #index .item .name
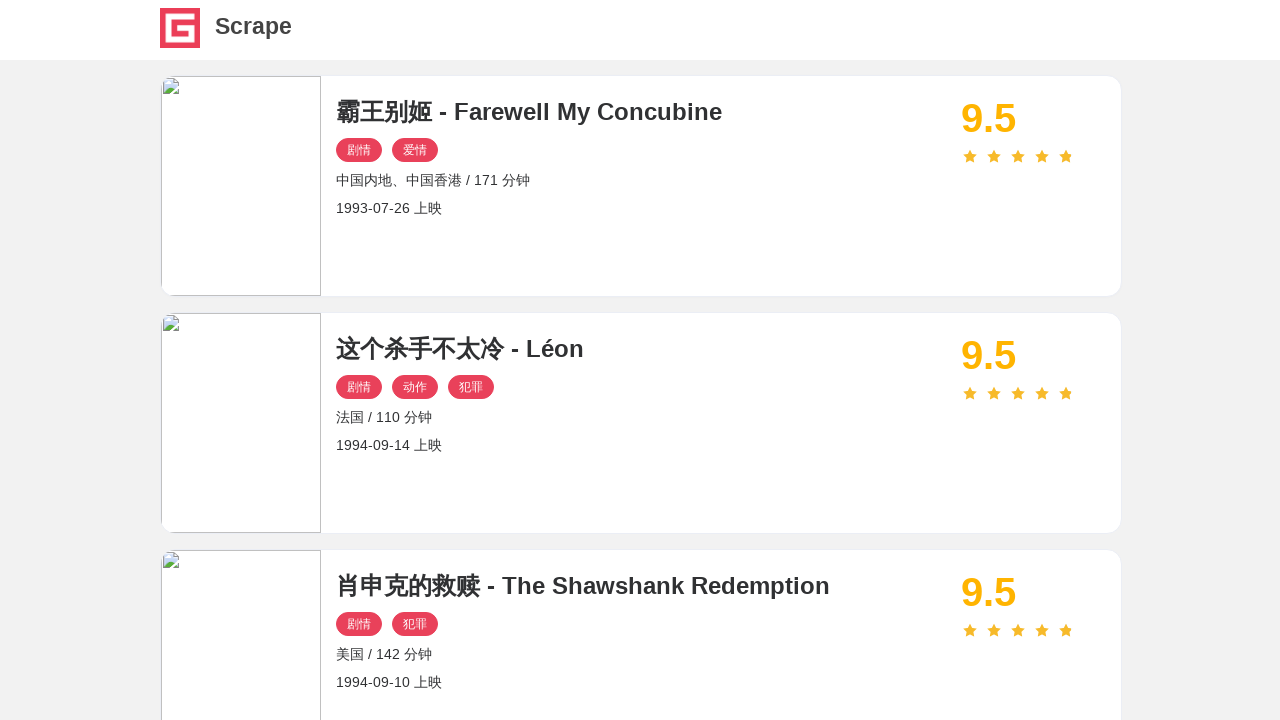

Detail page loaded with title element
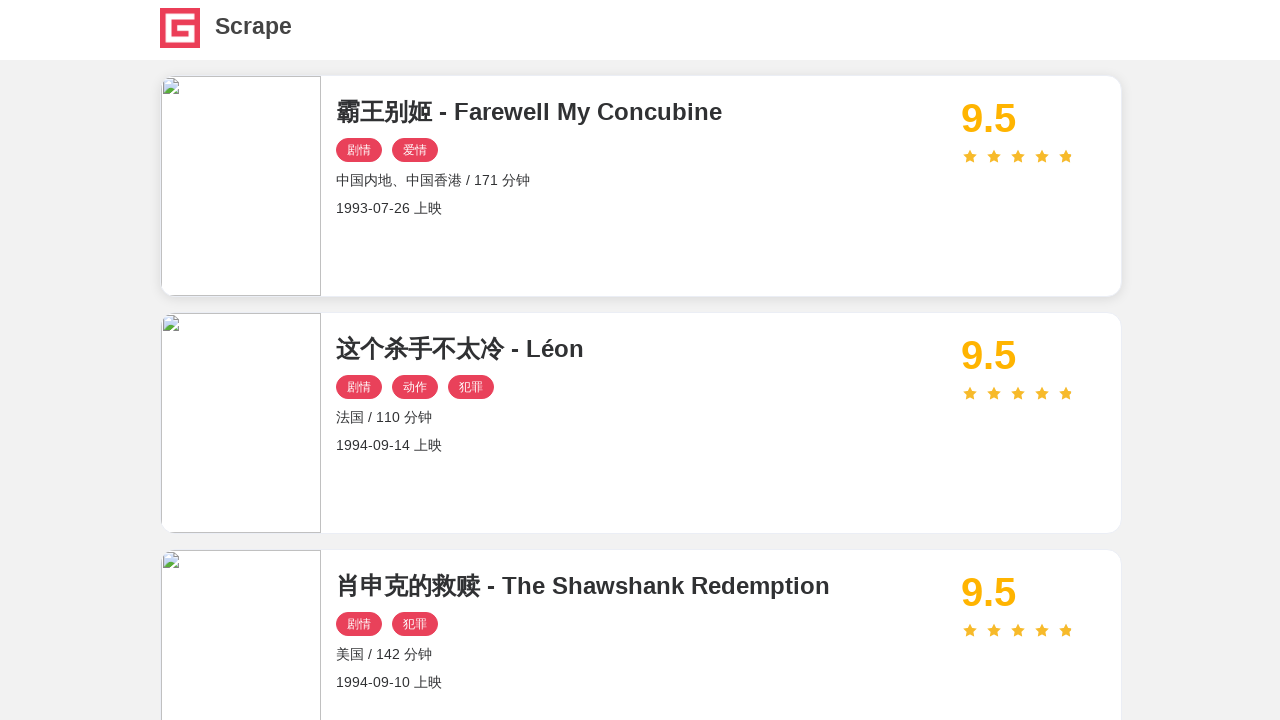

Verified categories element is visible
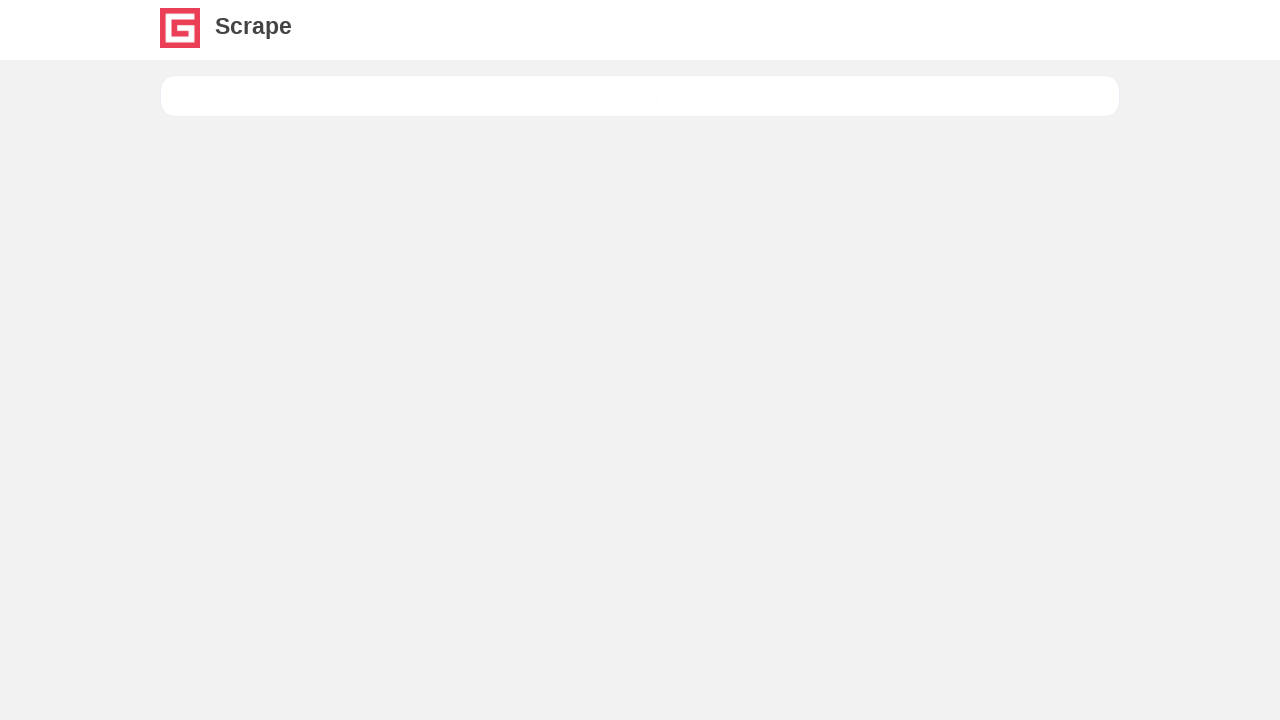

Verified cover image element is visible
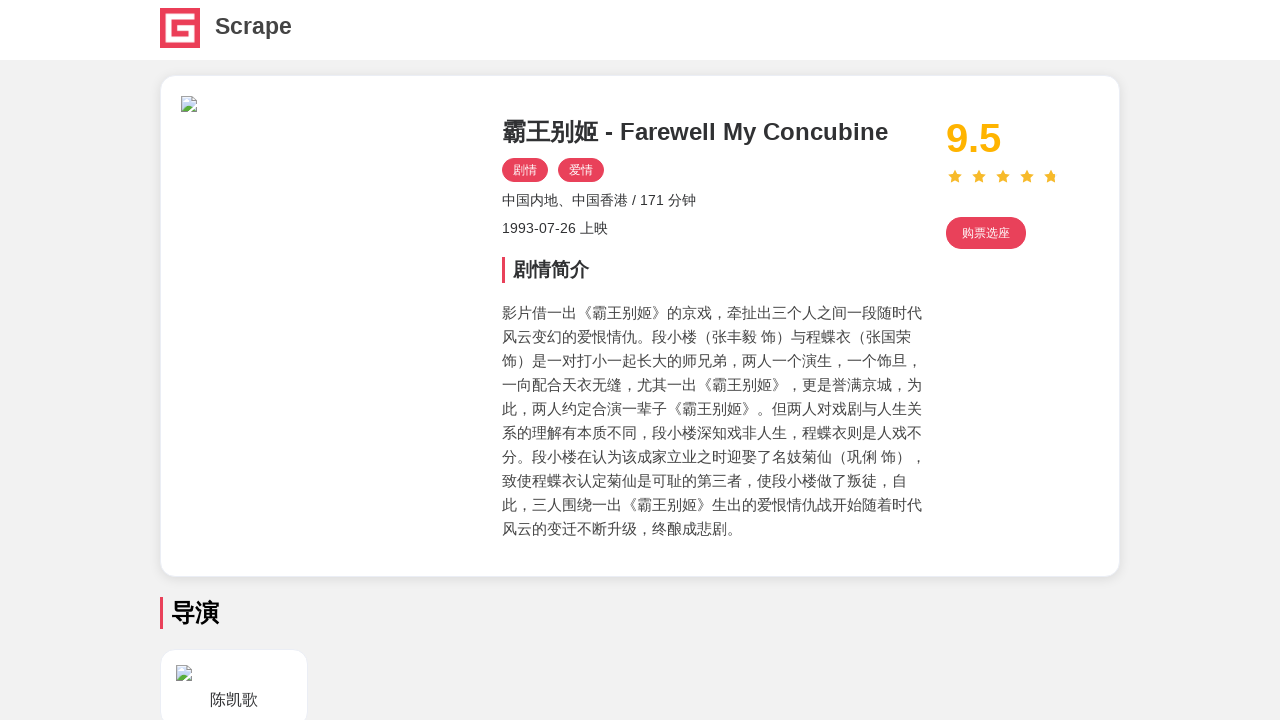

Verified score element is visible
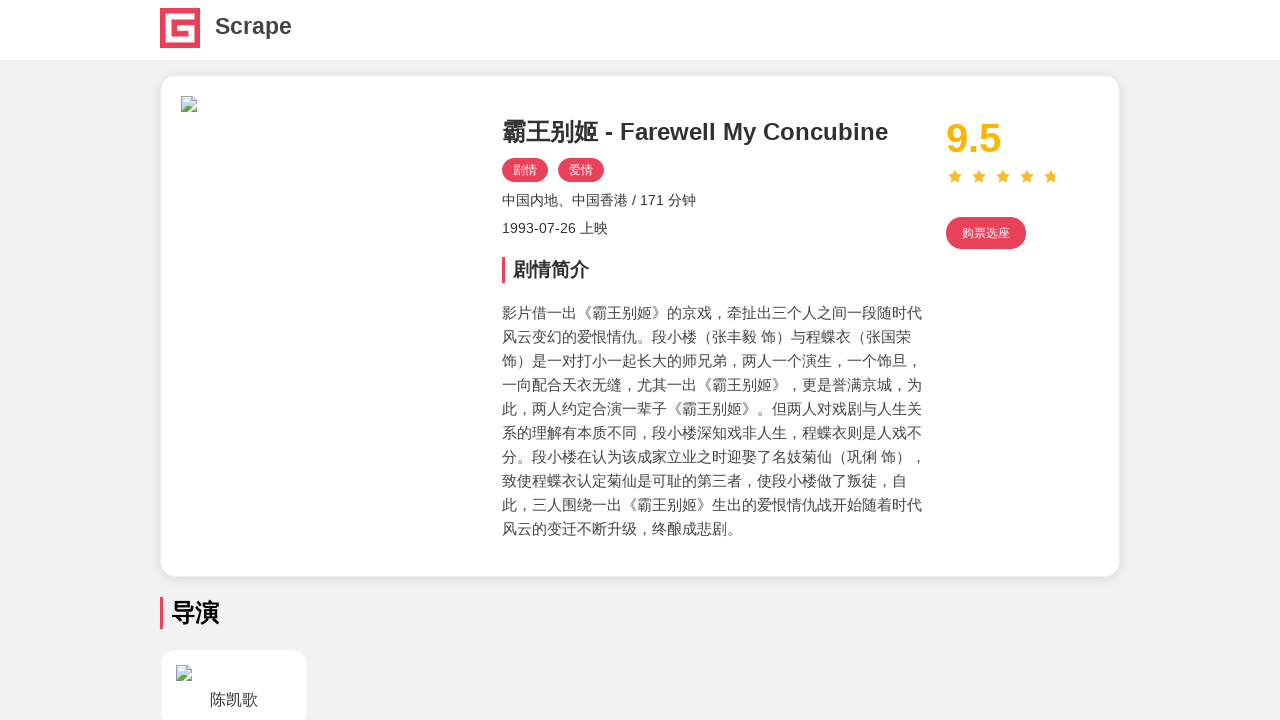

Verified description element is visible
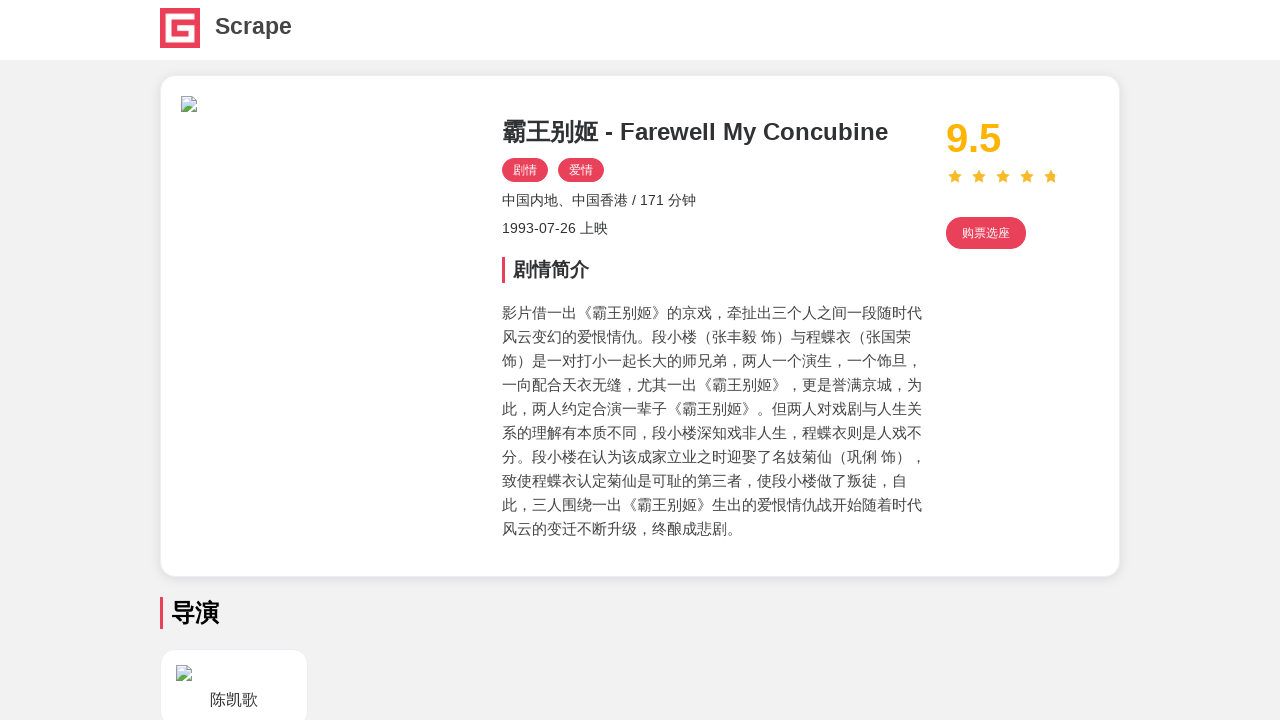

Navigated to page 2
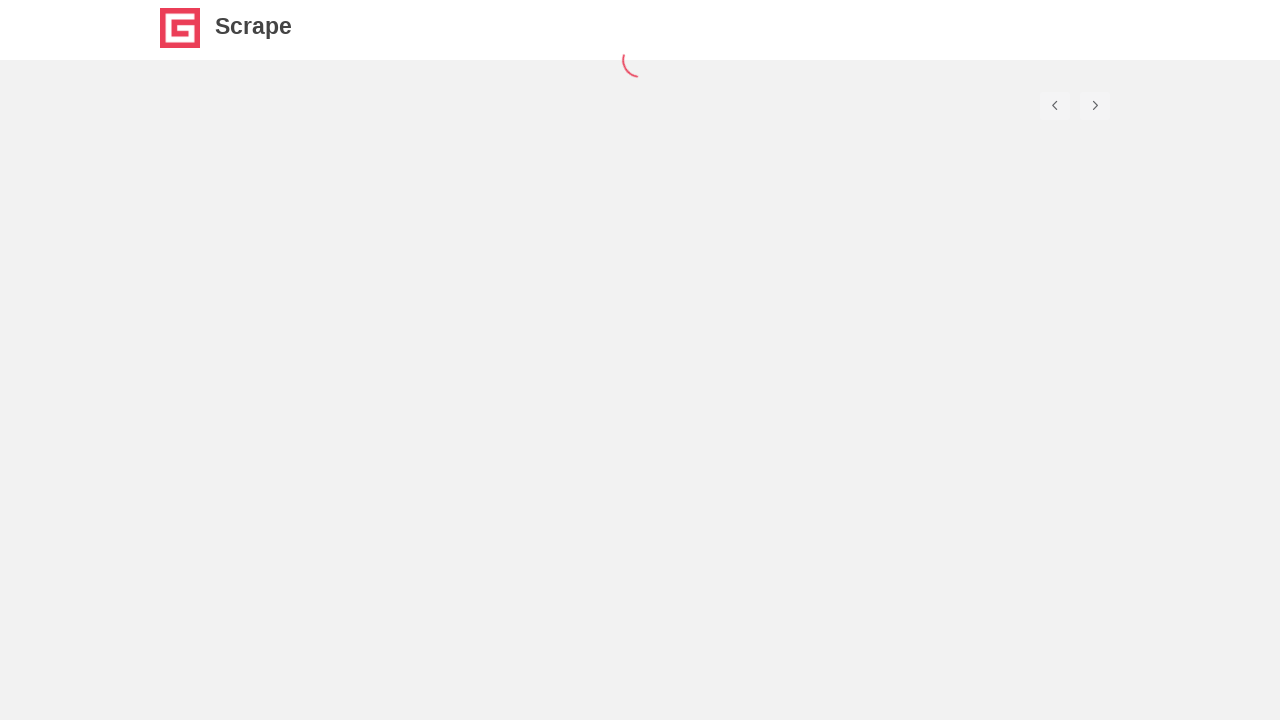

Waited for page 2 items to load
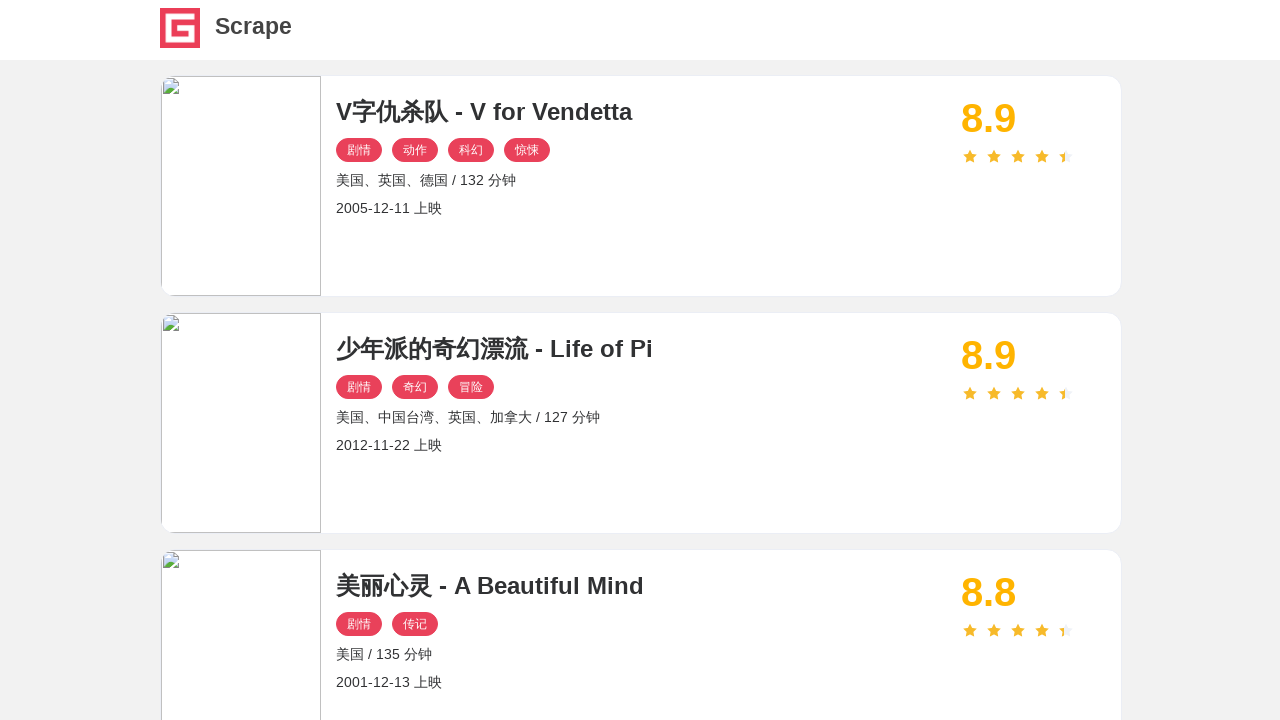

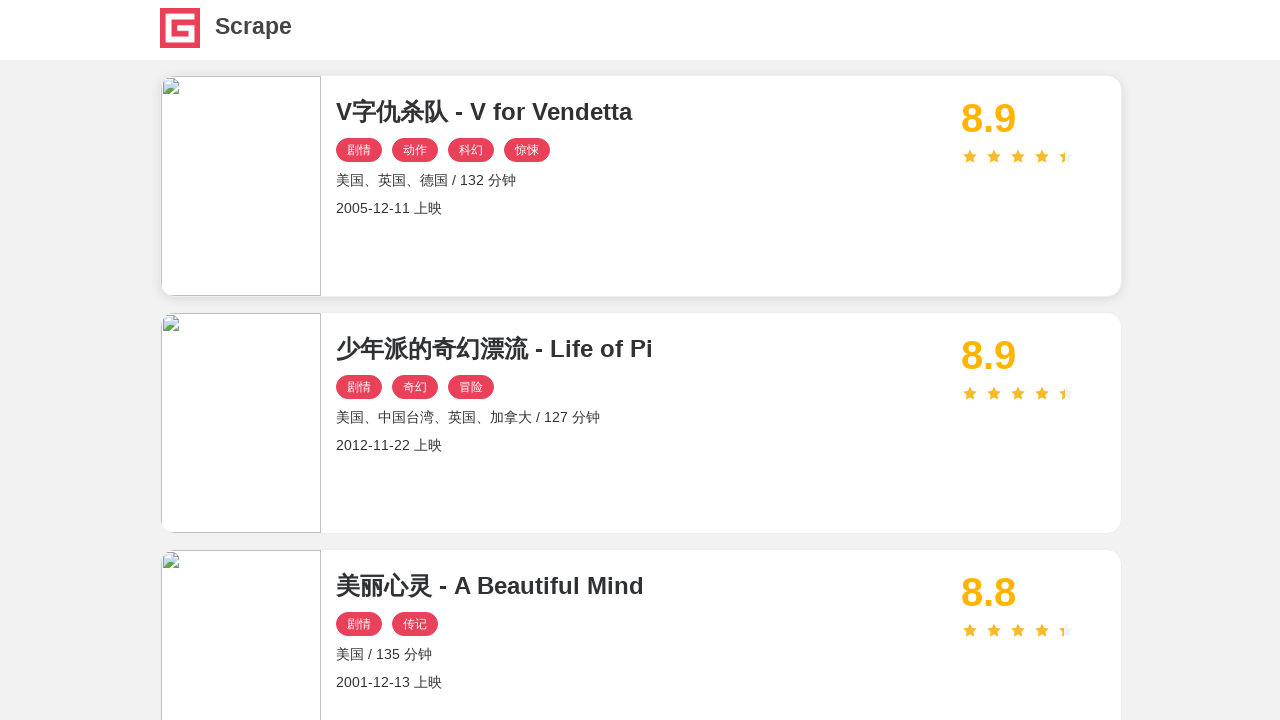